Tests Douban search functionality by entering a search term in the search box and submitting the form

Starting URL: http://www.douban.com

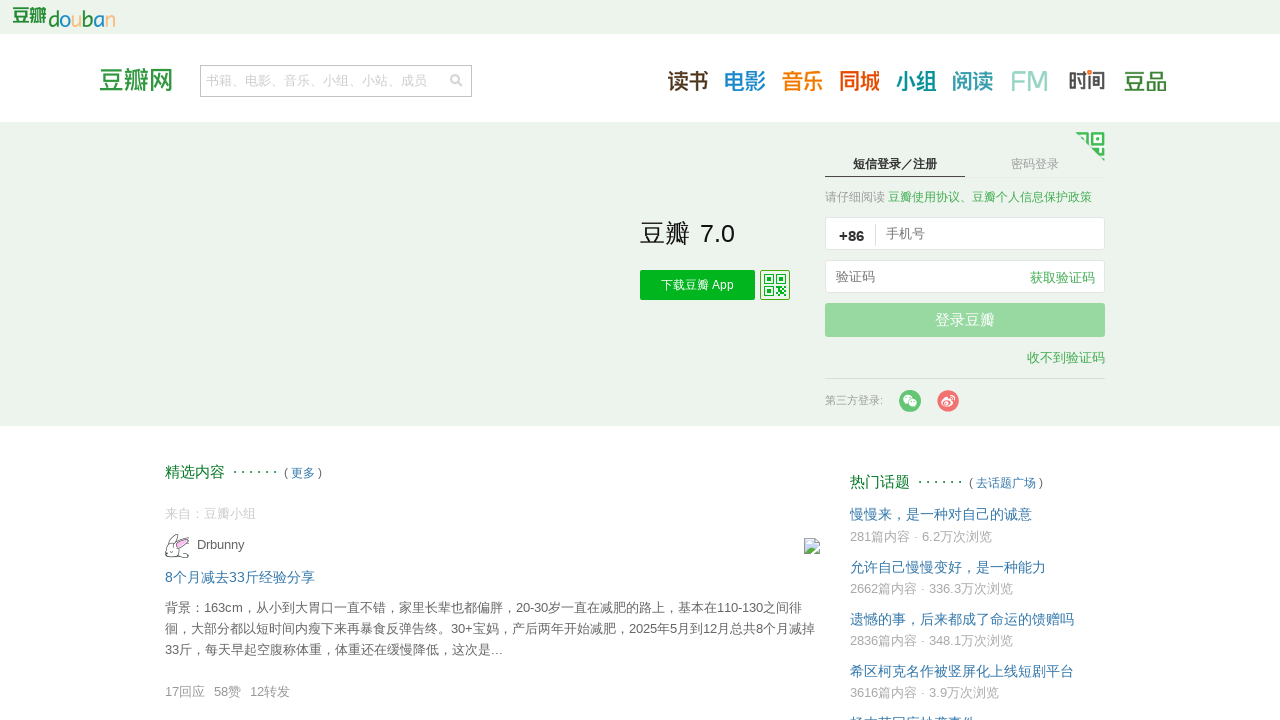

Filled search box with '山羊来了' on input[name='q']
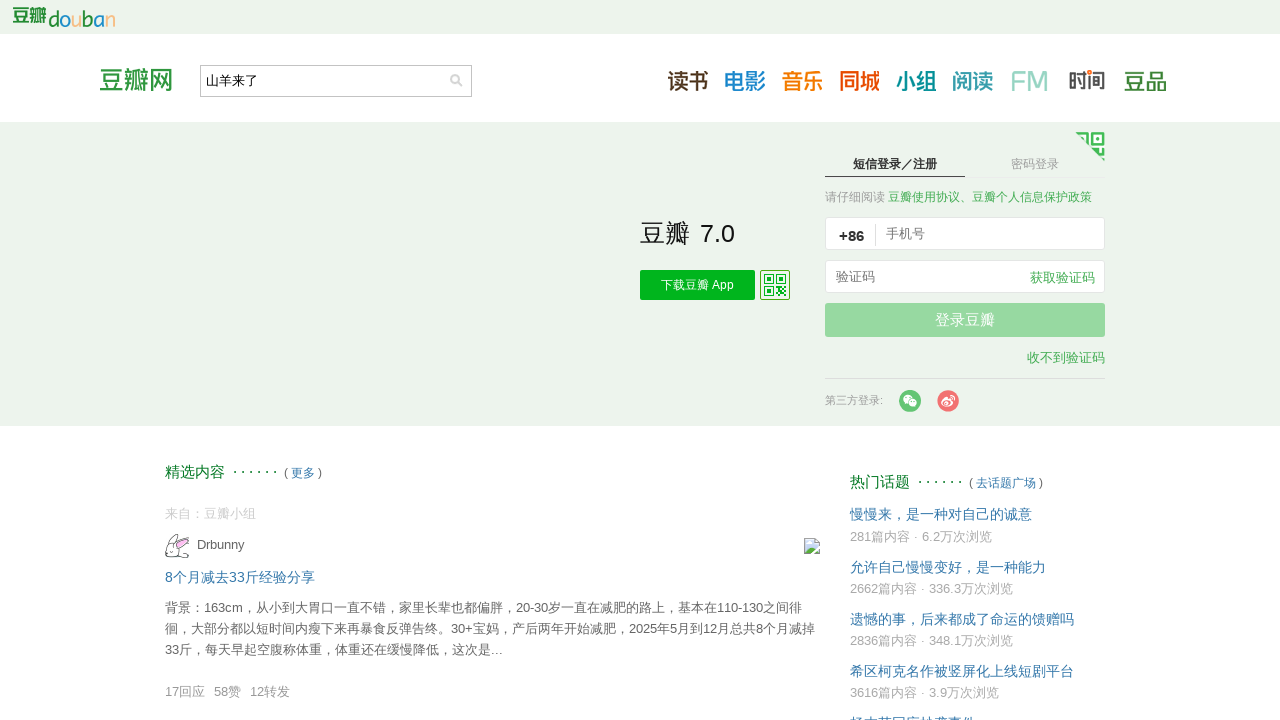

Pressed Enter to submit search form on input[name='q']
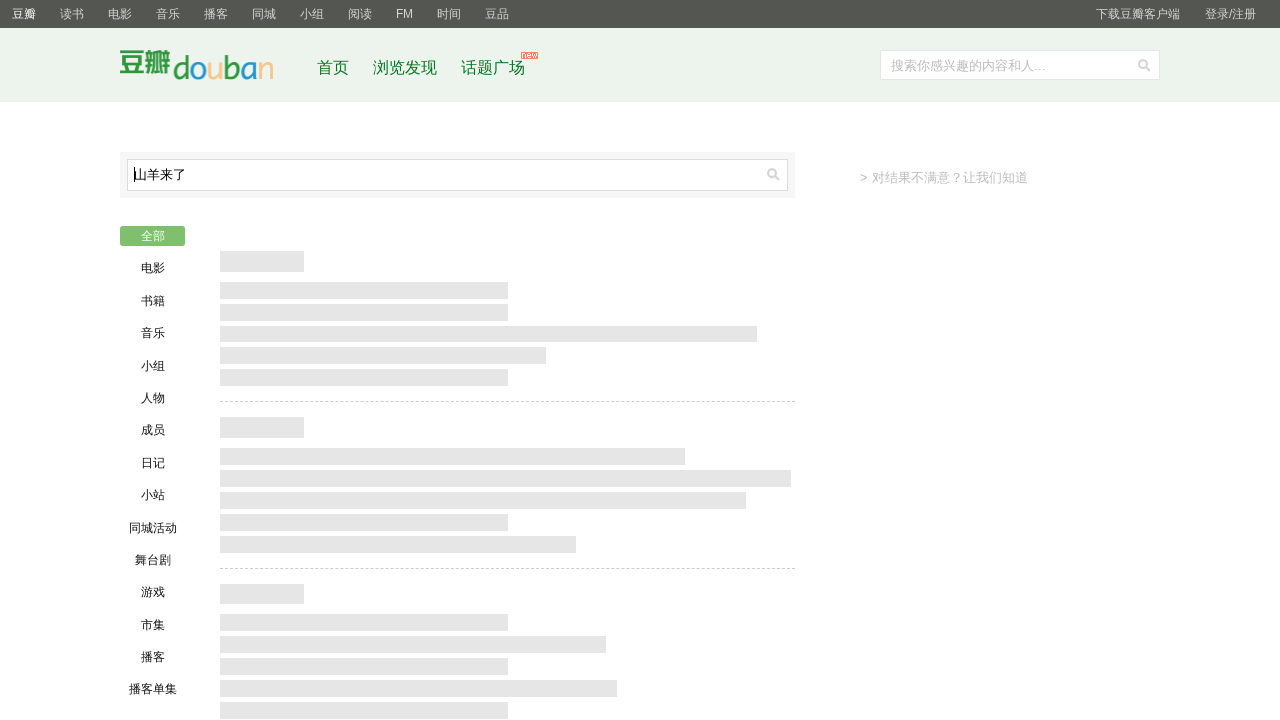

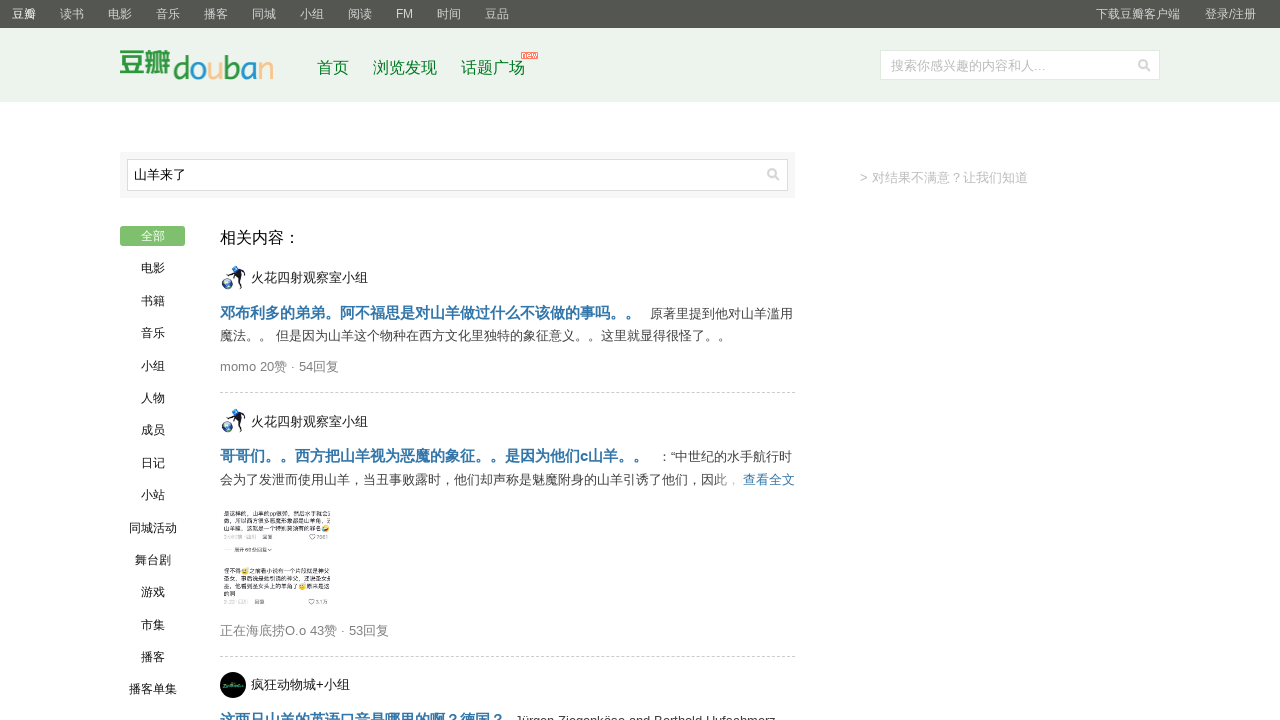